Tests adding todo items by filling the input field and pressing Enter, then verifying the items appear in the list

Starting URL: https://demo.playwright.dev/todomvc

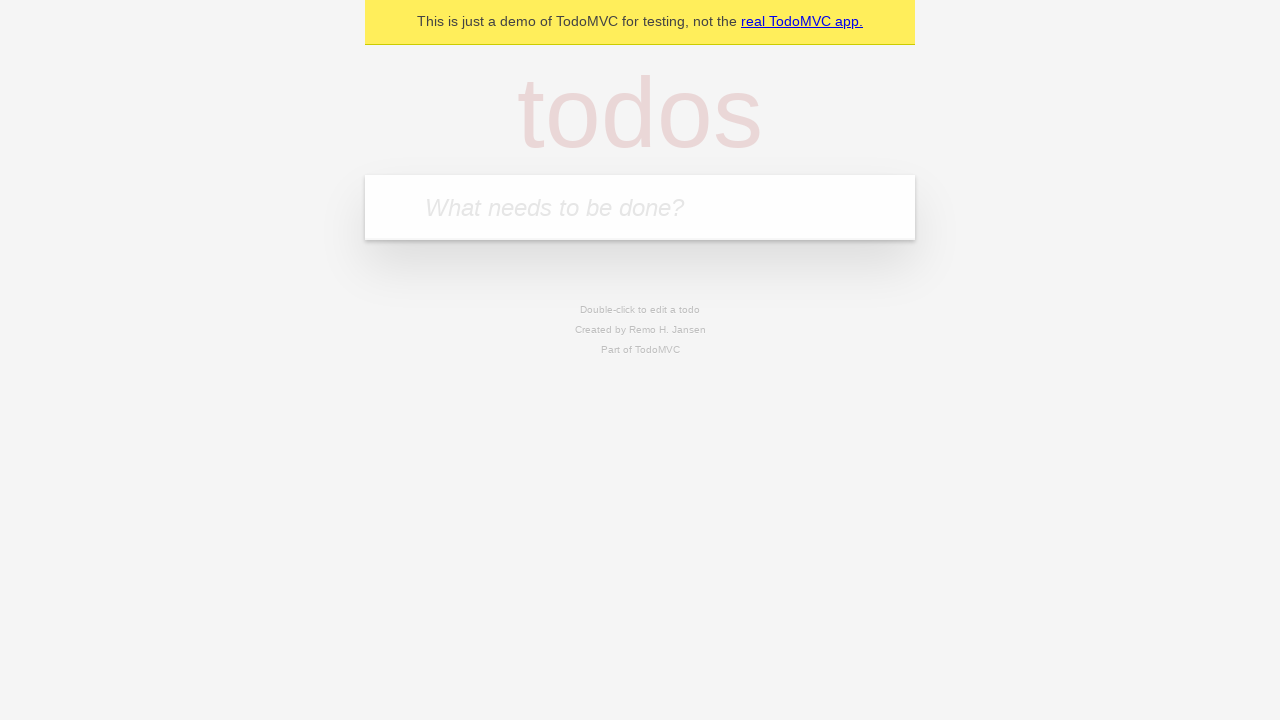

Filled todo input field with 'buy some cheese' on internal:attr=[placeholder="What needs to be done?"i]
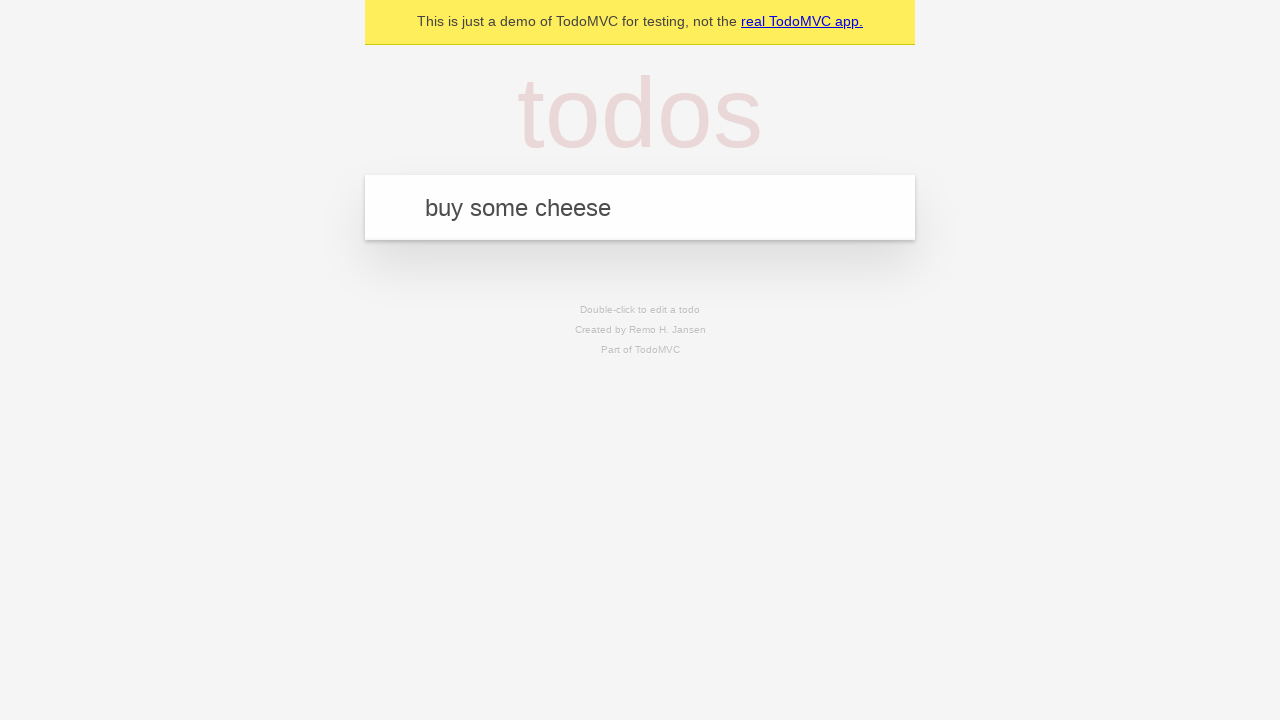

Pressed Enter to add first todo item on internal:attr=[placeholder="What needs to be done?"i]
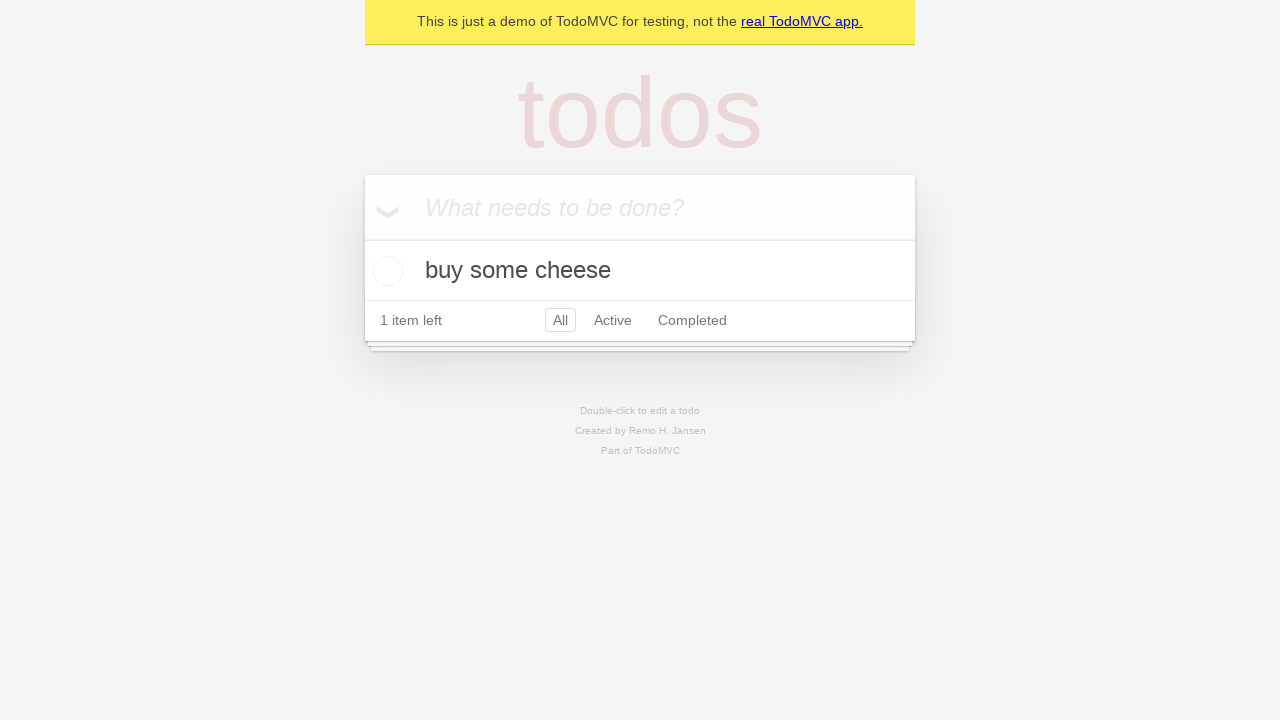

First todo item appeared in list
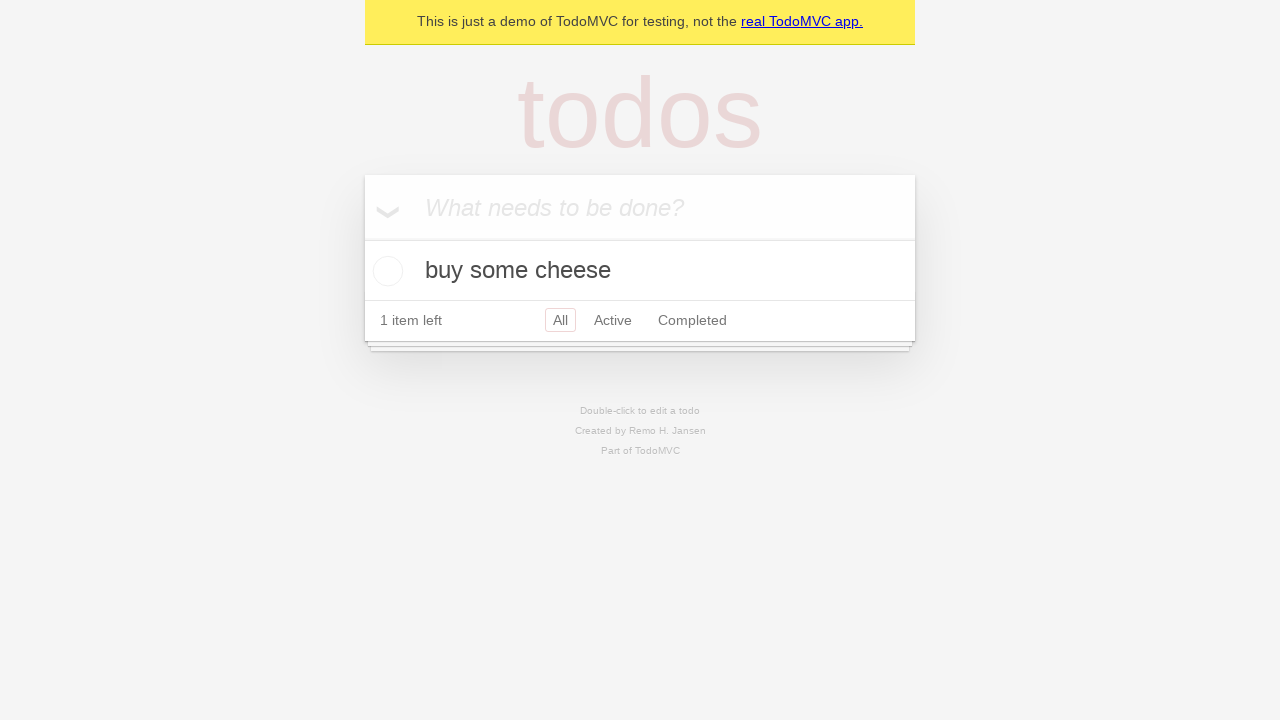

Filled todo input field with 'feed the cat' on internal:attr=[placeholder="What needs to be done?"i]
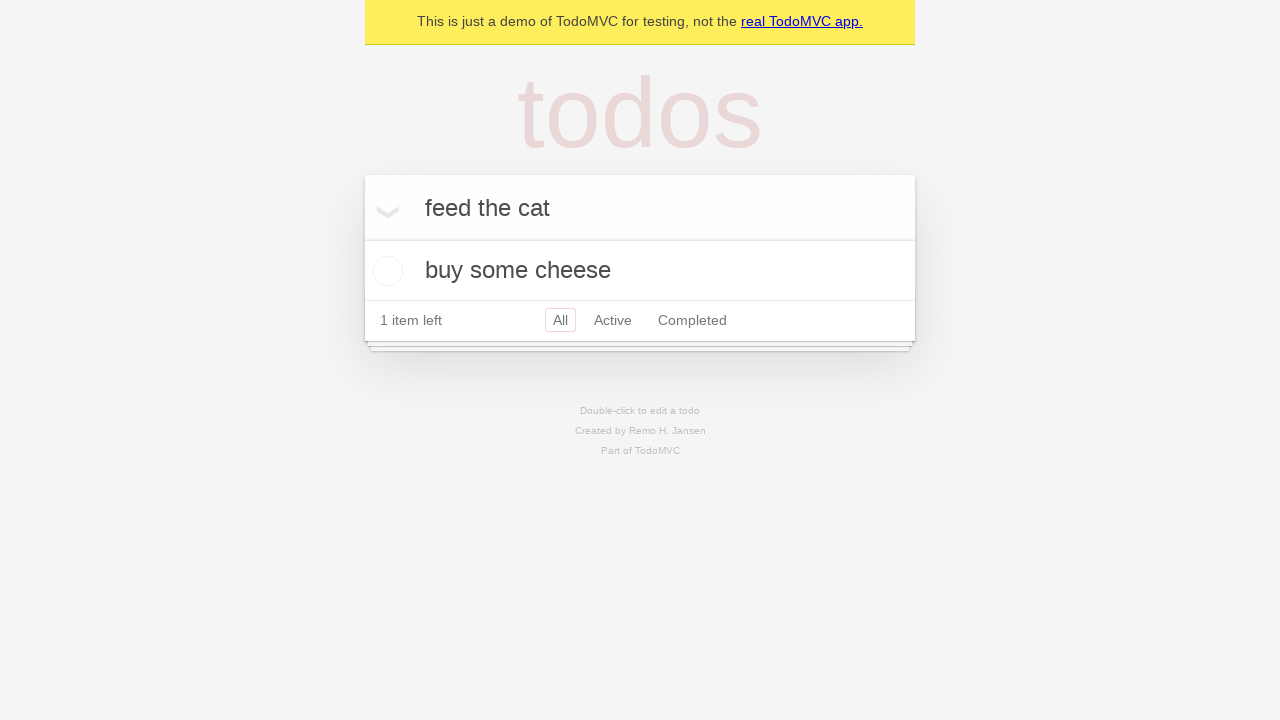

Pressed Enter to add second todo item on internal:attr=[placeholder="What needs to be done?"i]
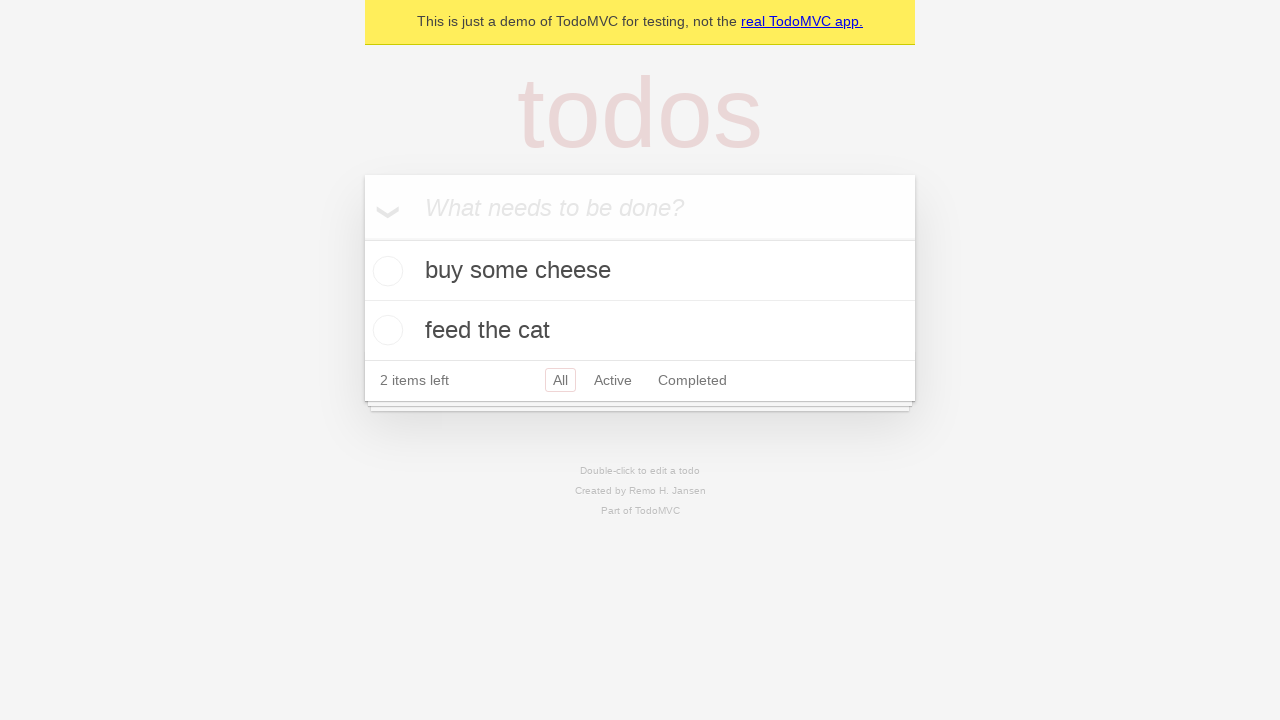

Second todo item appeared in list
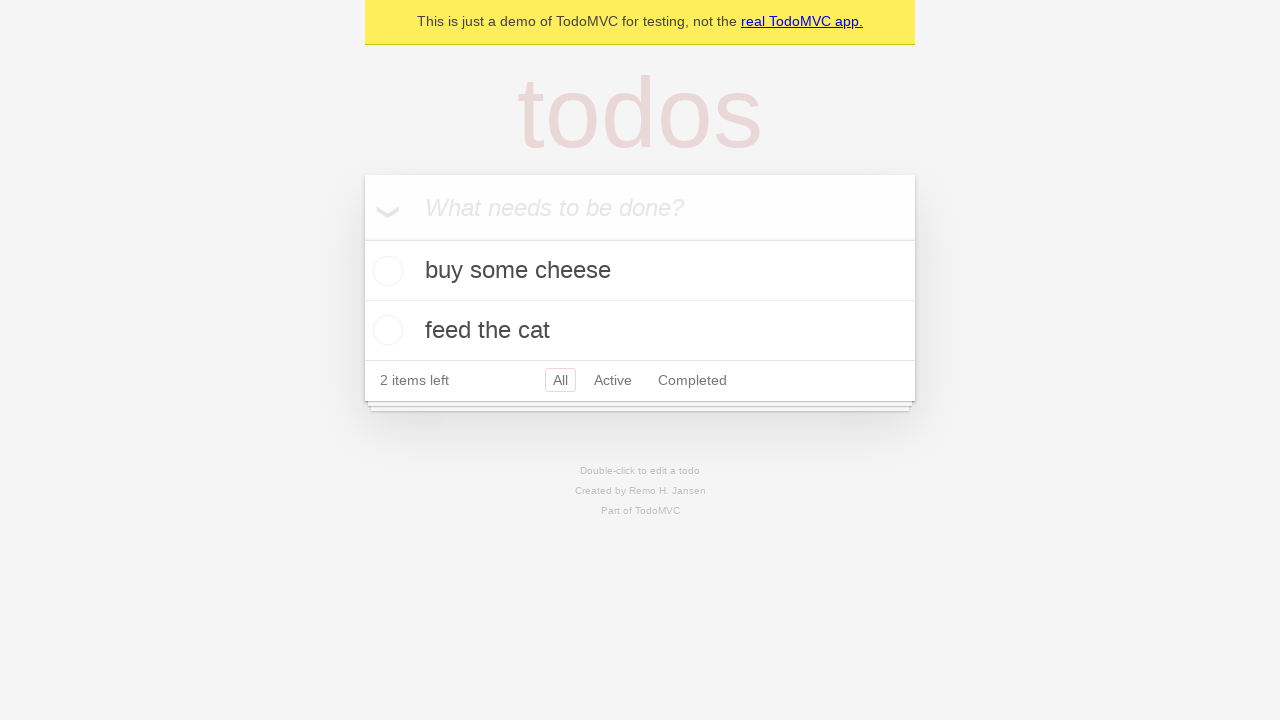

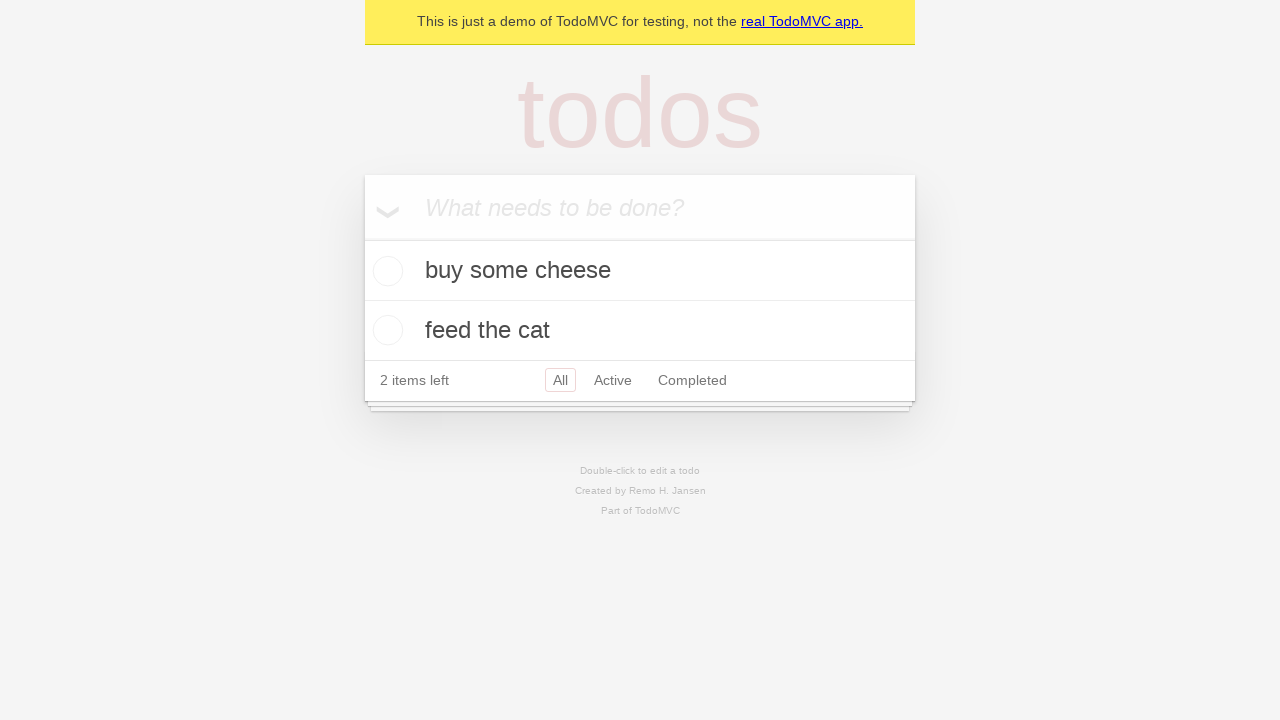